Tests opening a new tab and navigating to a different URL in the new tab while maintaining the original tab

Starting URL: https://rahulshettyacademy.com/angularpractice/

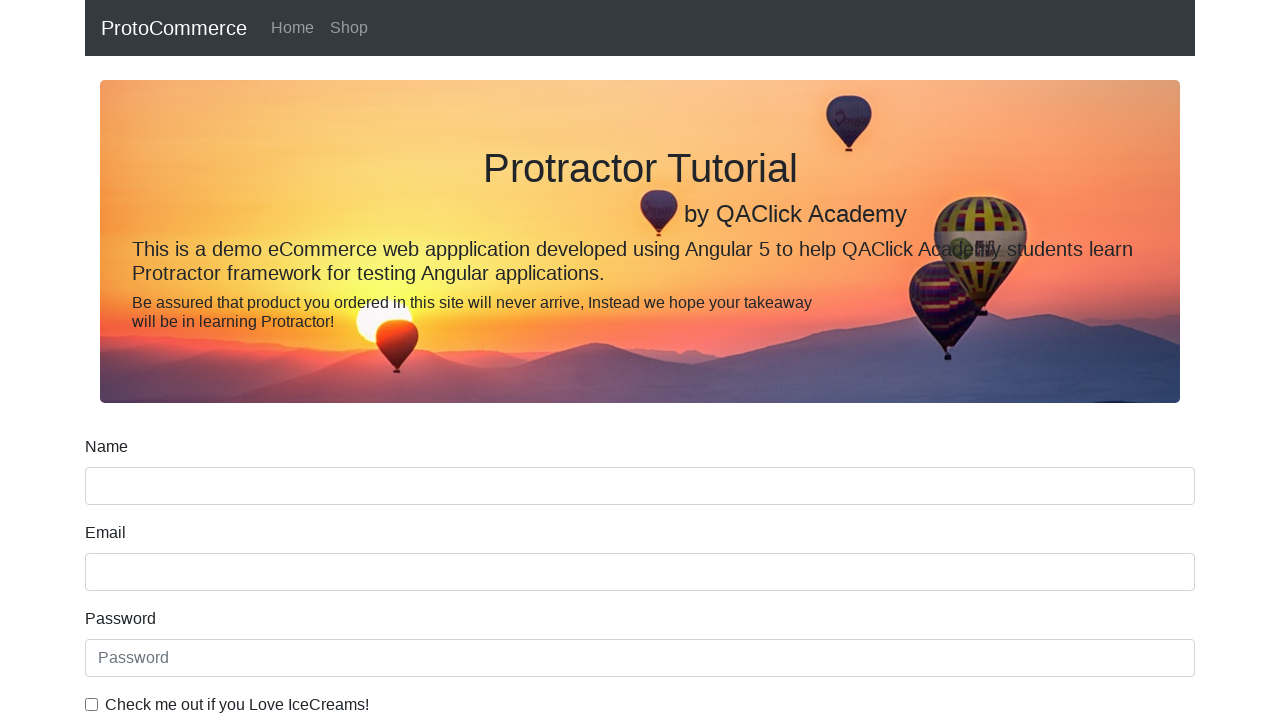

Opened a new tab/page in the browser context
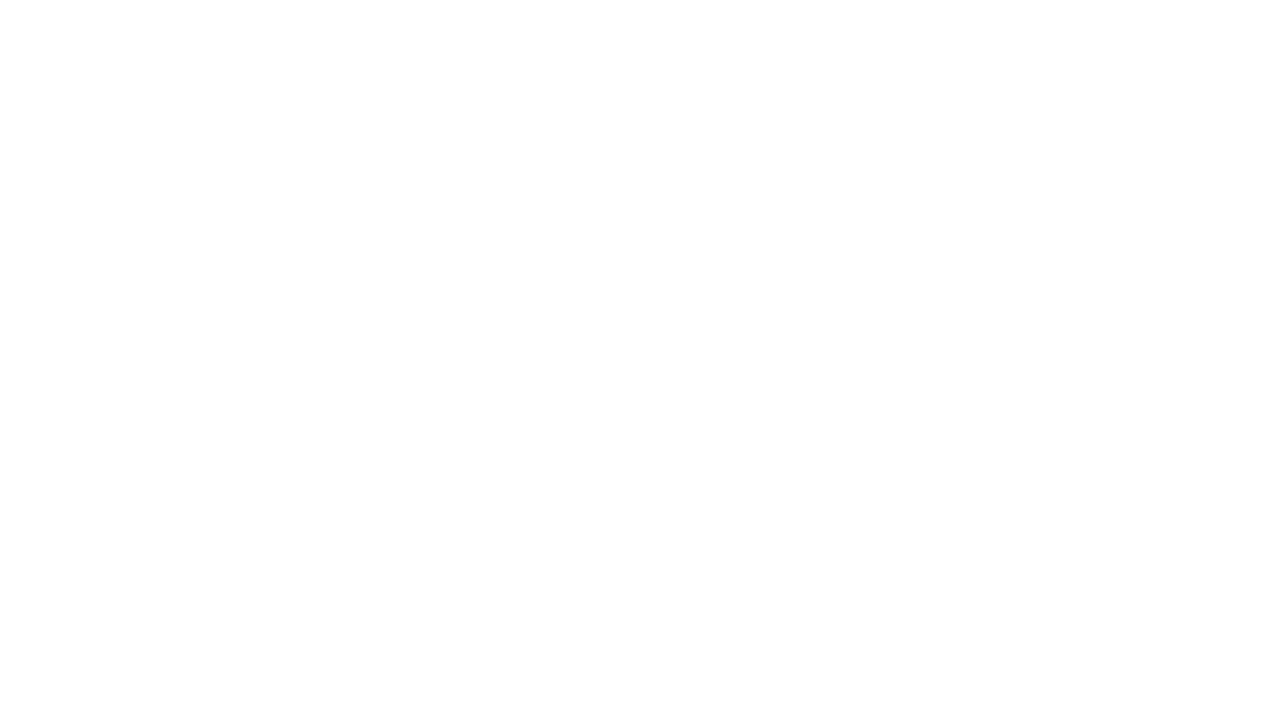

Navigated to ChromeDriver downloads page in the new tab
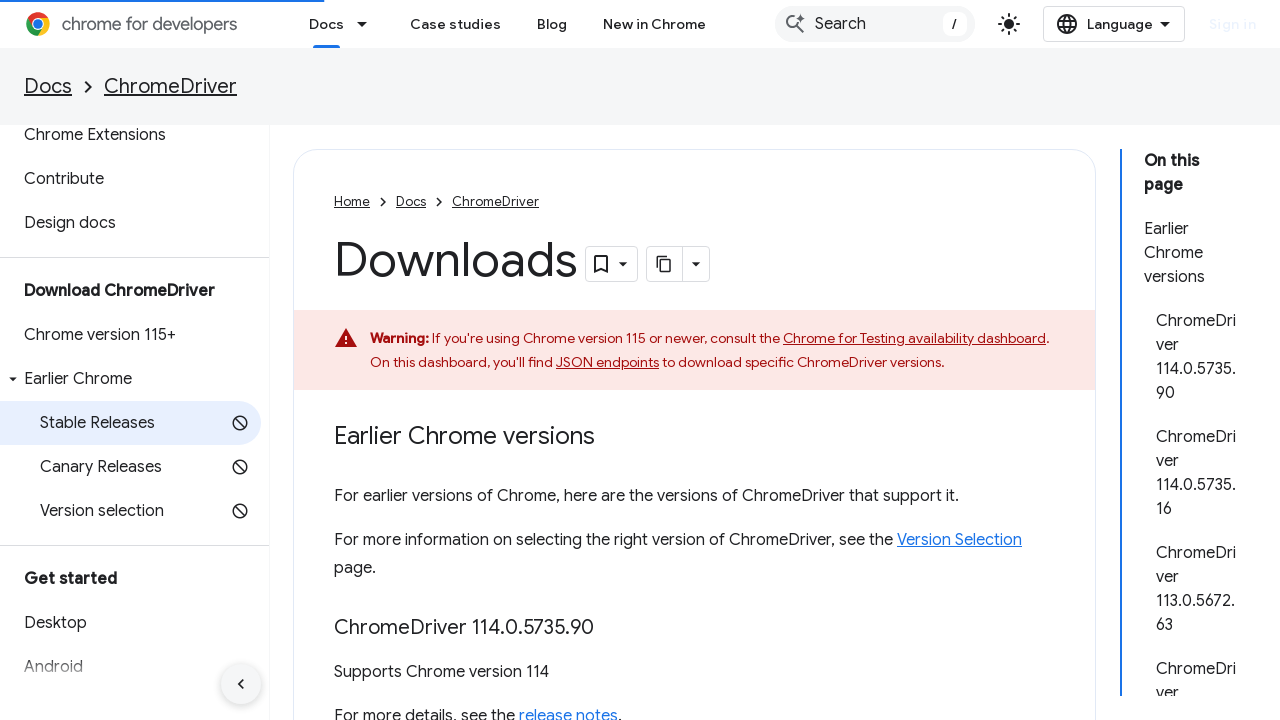

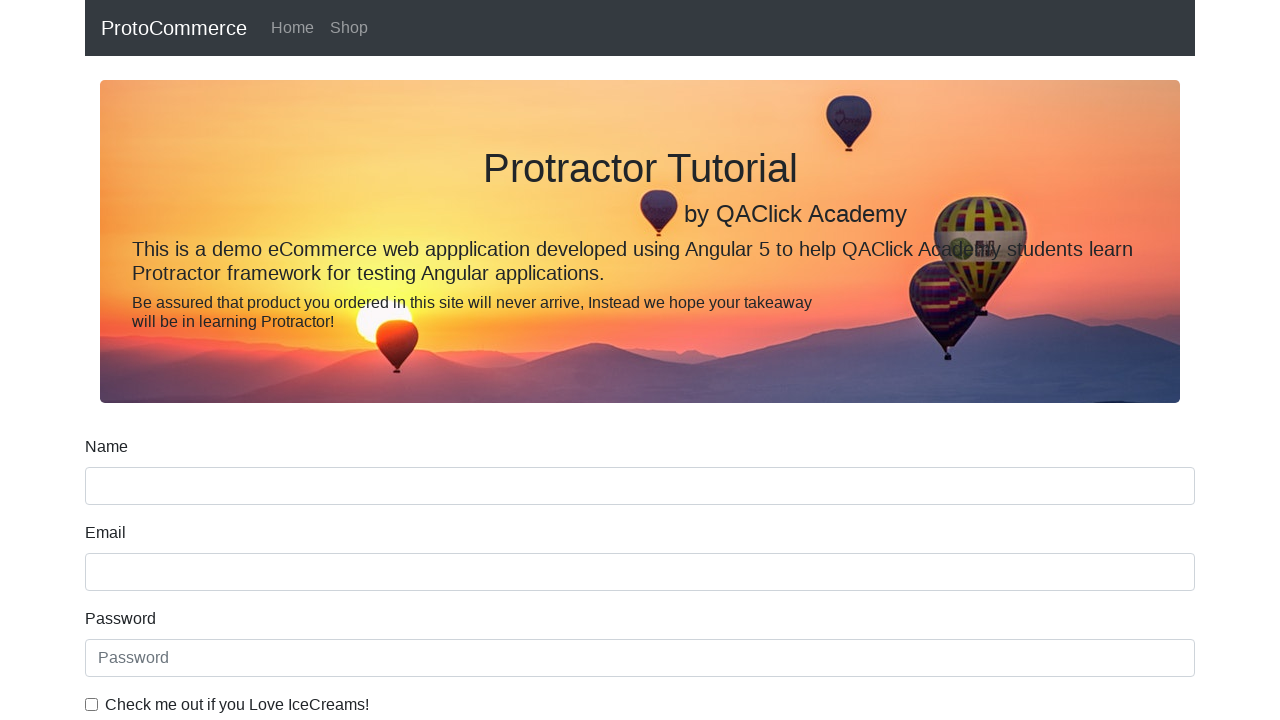